Tests element visibility by showing and hiding a textbox, demonstrating screenshot capabilities

Starting URL: https://rahulshettyacademy.com/AutomationPractice/

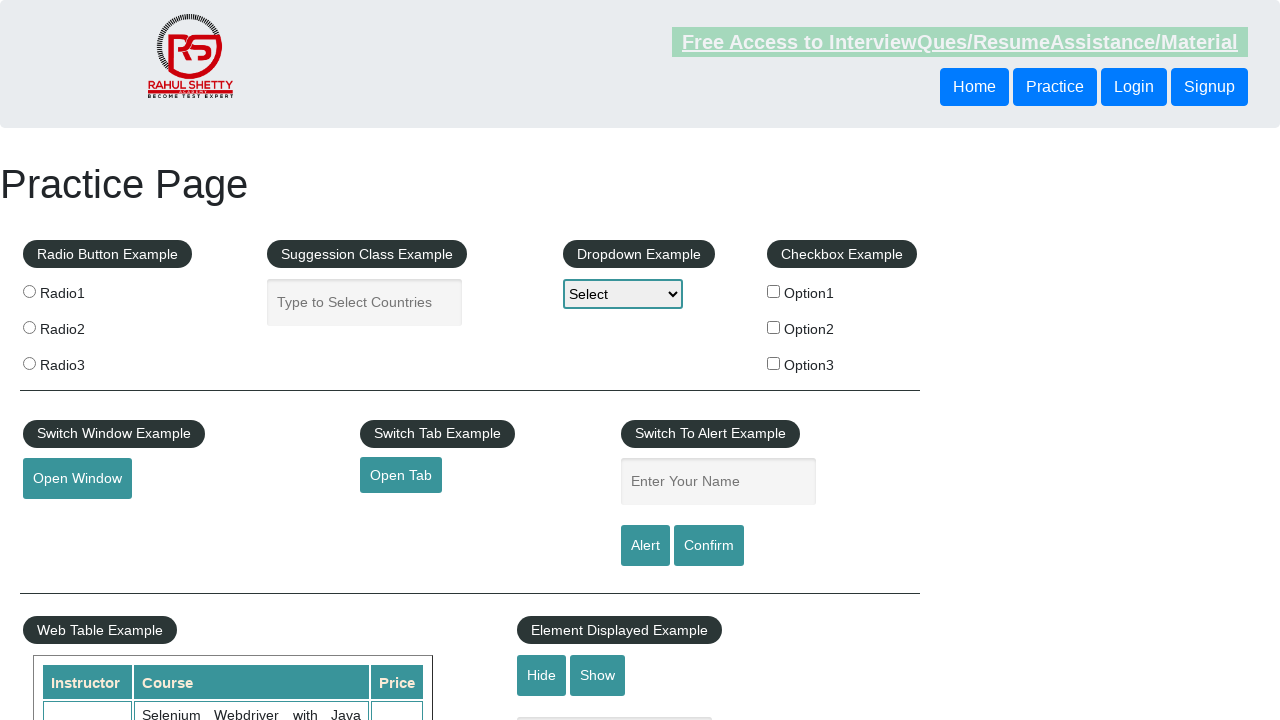

Verified textbox is visible
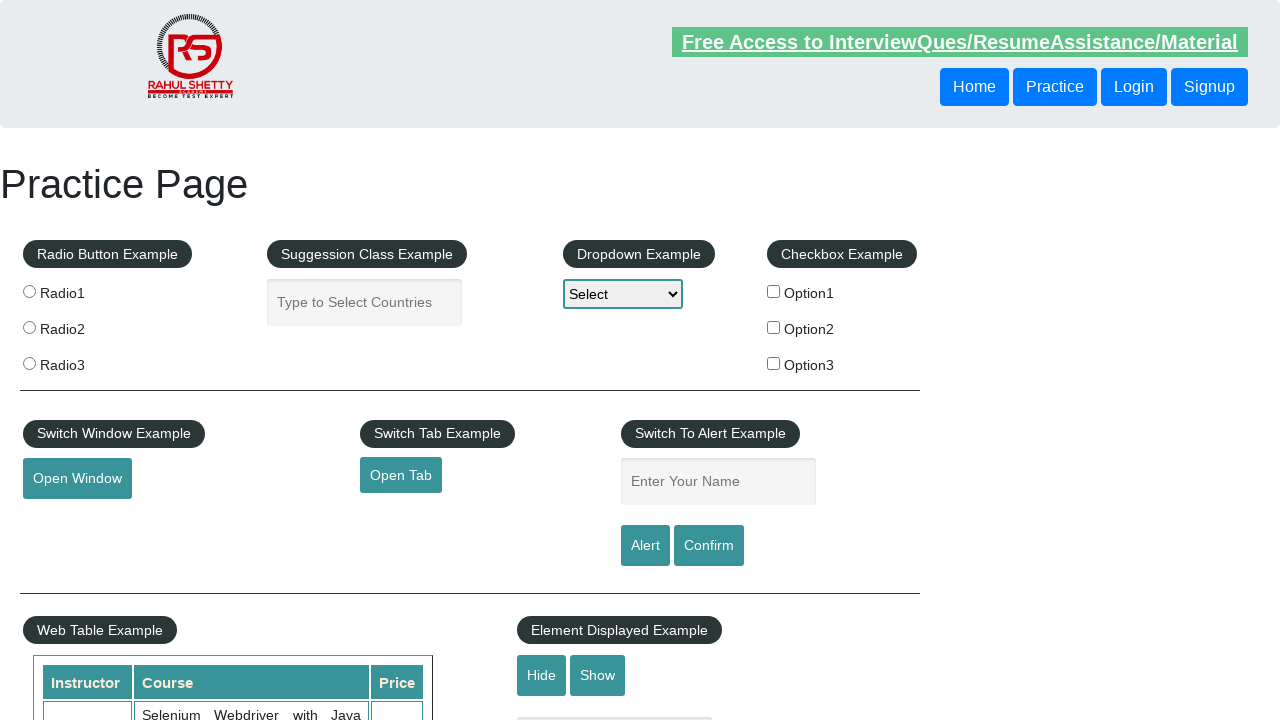

Clicked hide button to hide textbox at (542, 675) on #hide-textbox
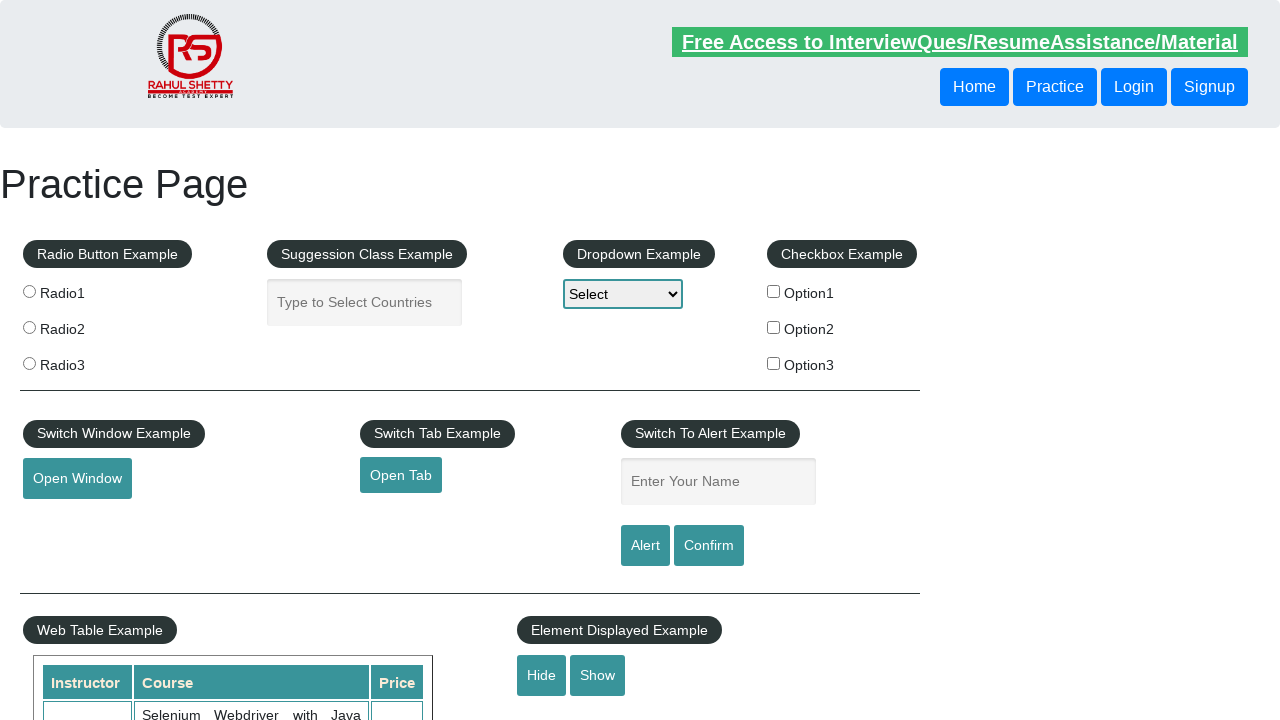

Verified textbox is now hidden
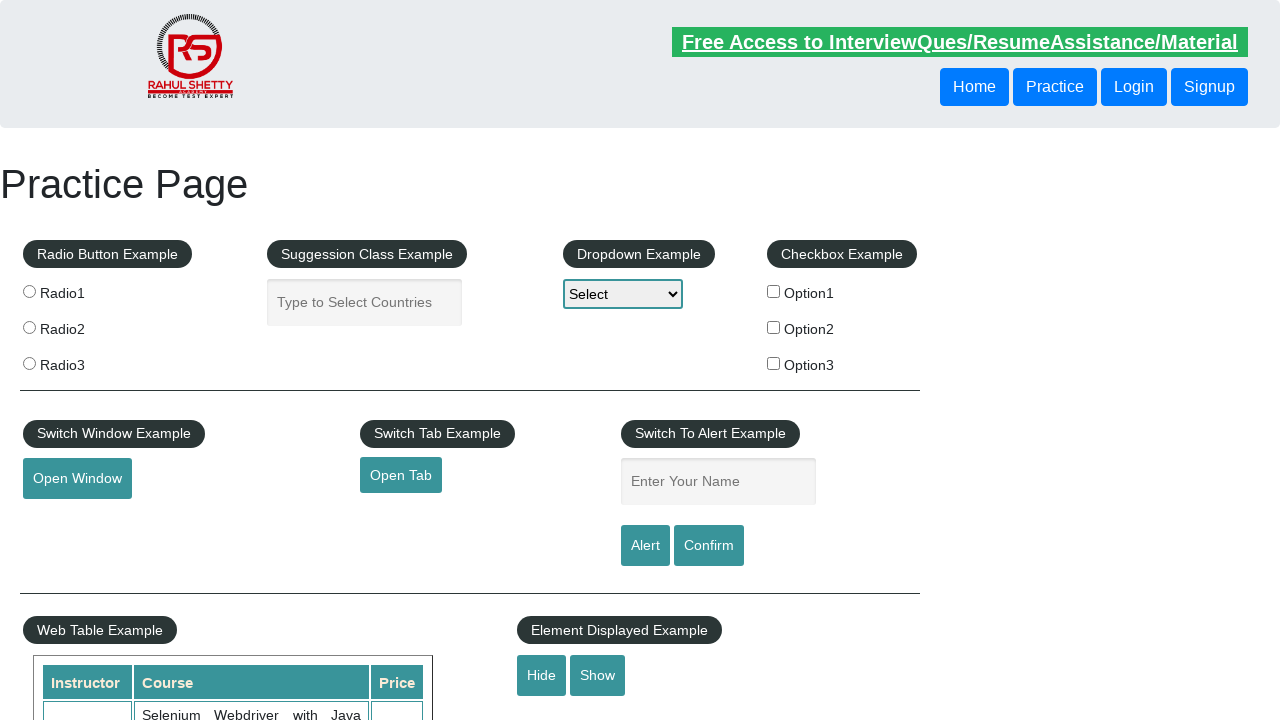

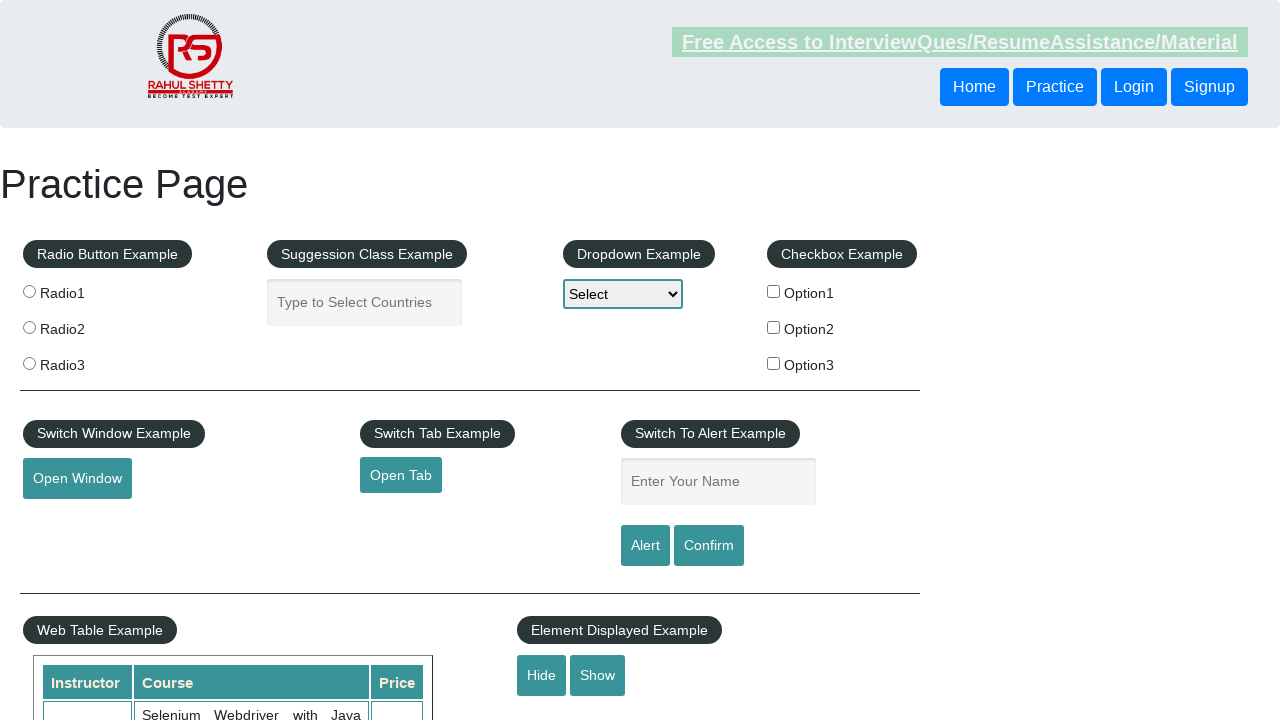